Tests that the counter displays the correct number of todo items as they are added

Starting URL: https://demo.playwright.dev/todomvc

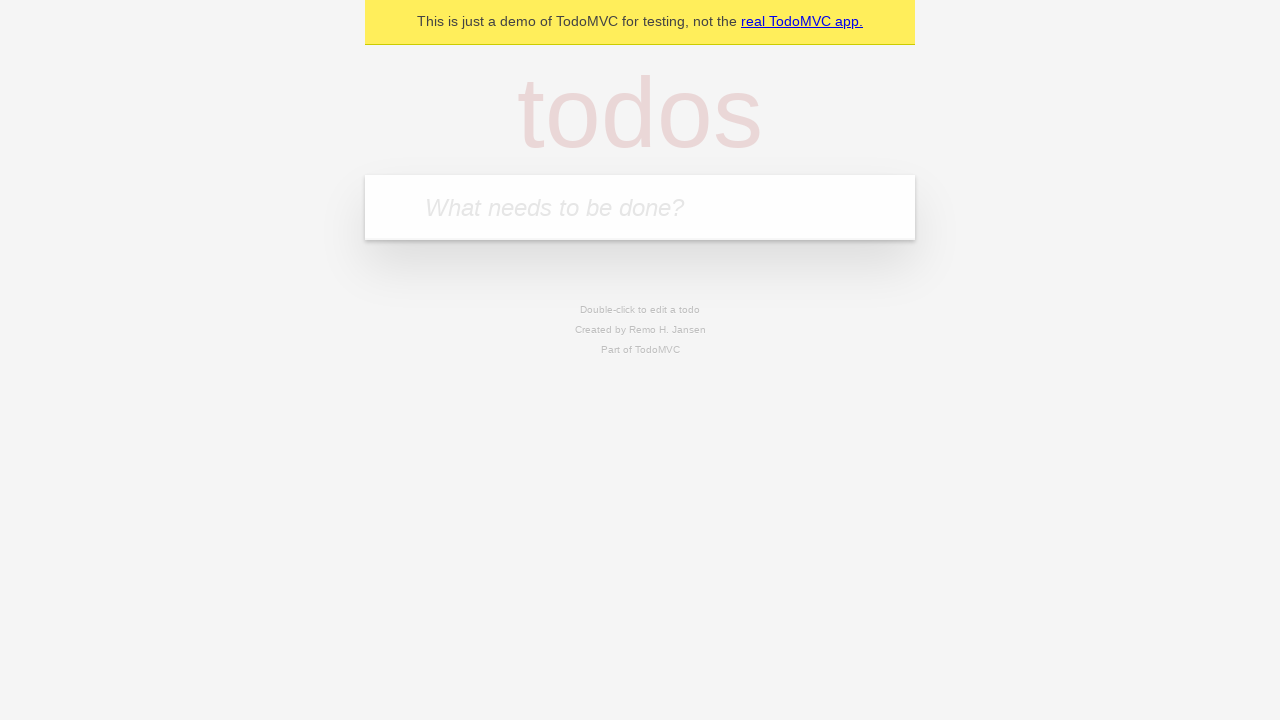

Filled todo input with 'buy some cheese' on internal:attr=[placeholder="What needs to be done?"i]
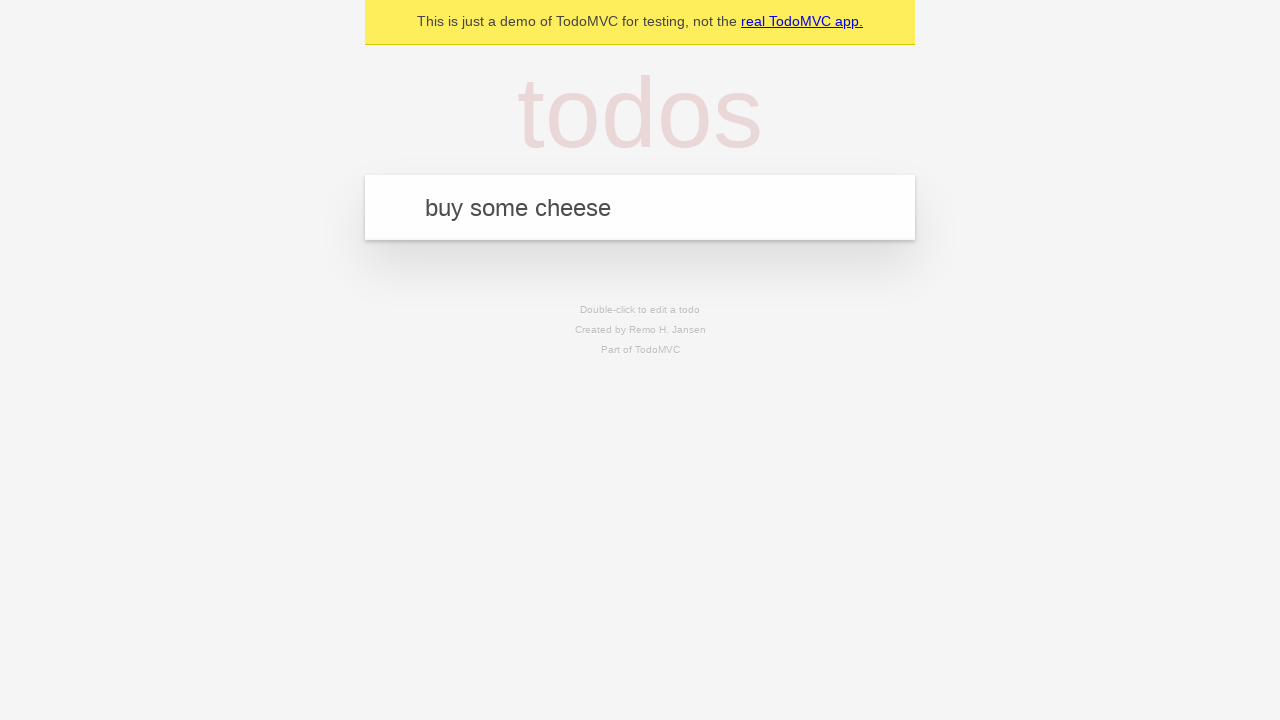

Pressed Enter to add first todo item on internal:attr=[placeholder="What needs to be done?"i]
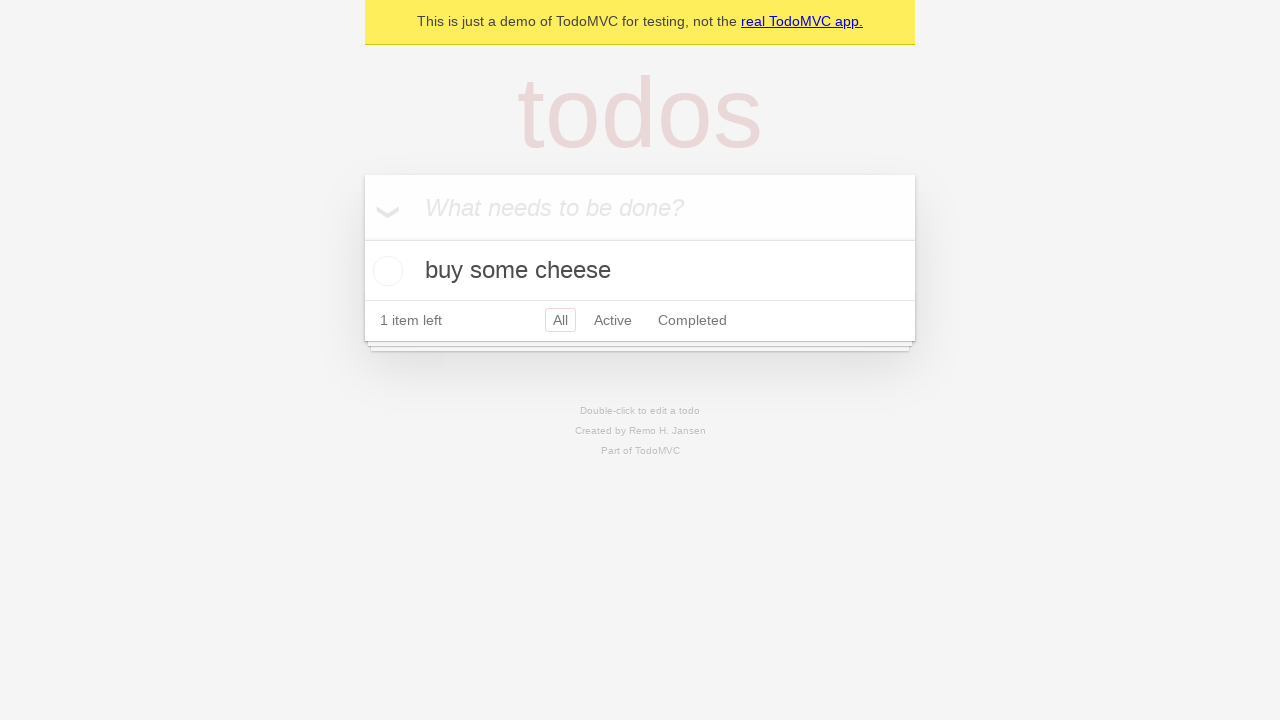

Todo counter element is visible after adding first item
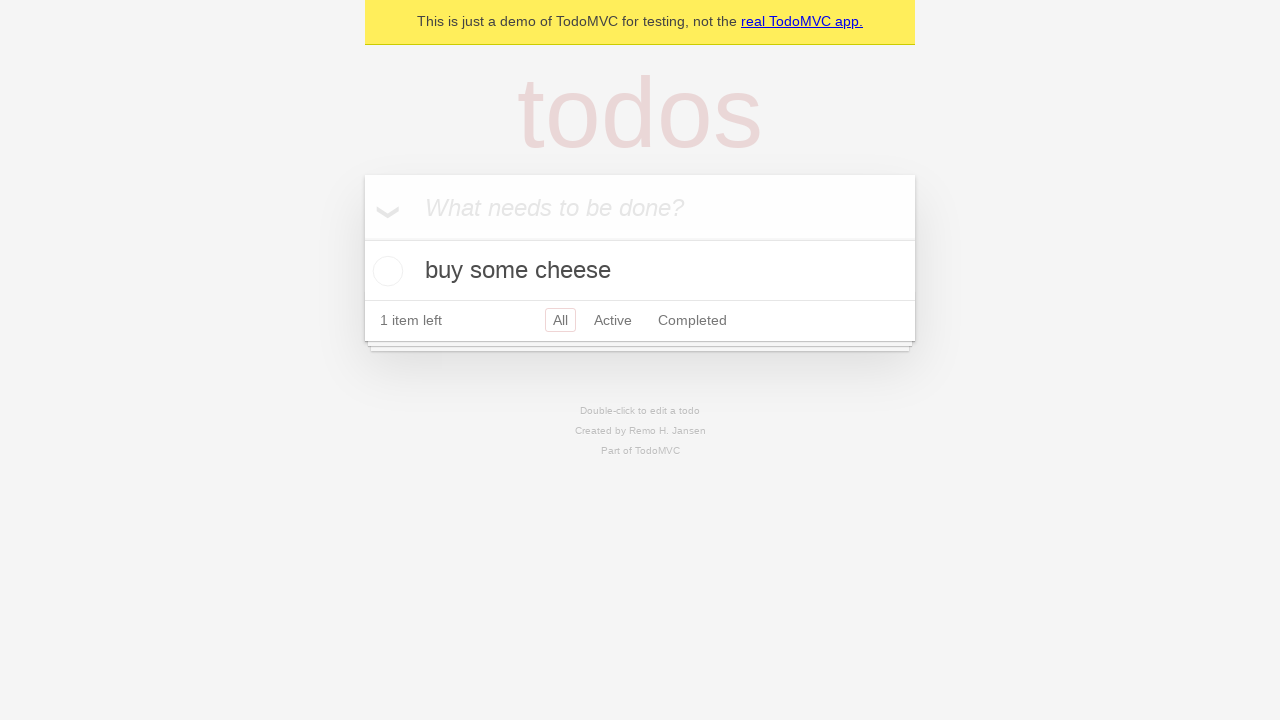

Filled todo input with 'feed the cat' on internal:attr=[placeholder="What needs to be done?"i]
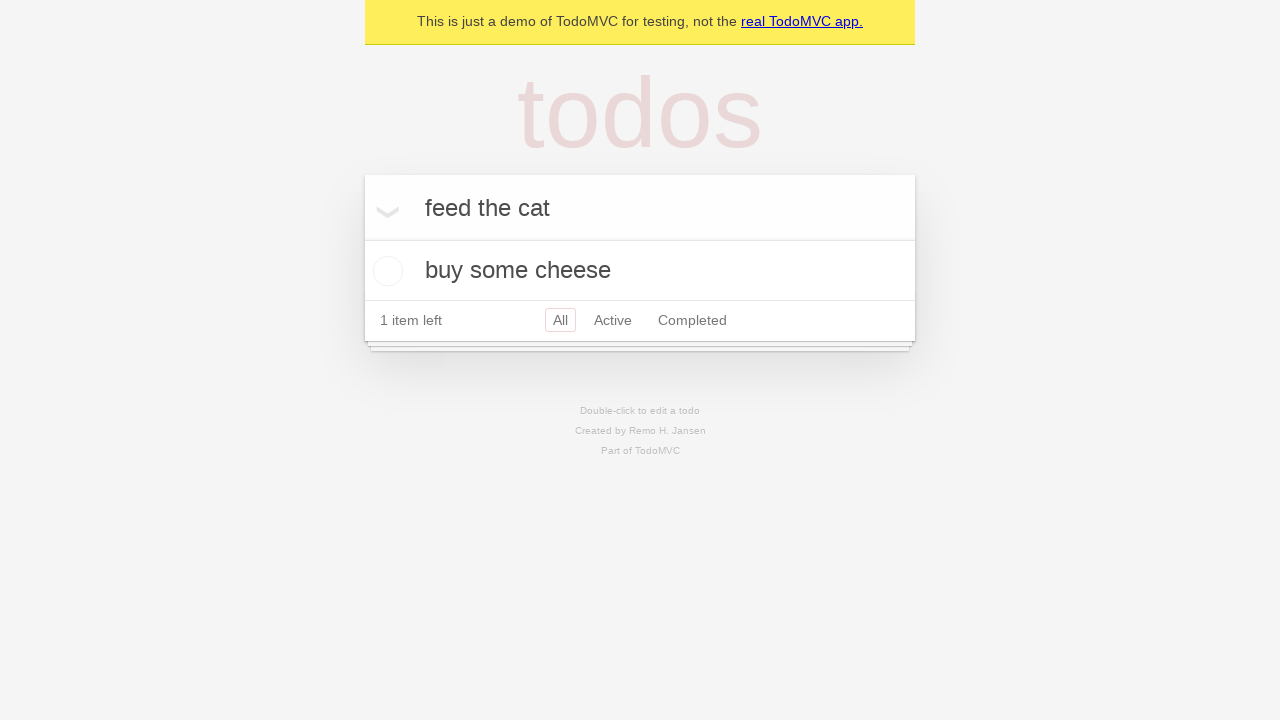

Pressed Enter to add second todo item on internal:attr=[placeholder="What needs to be done?"i]
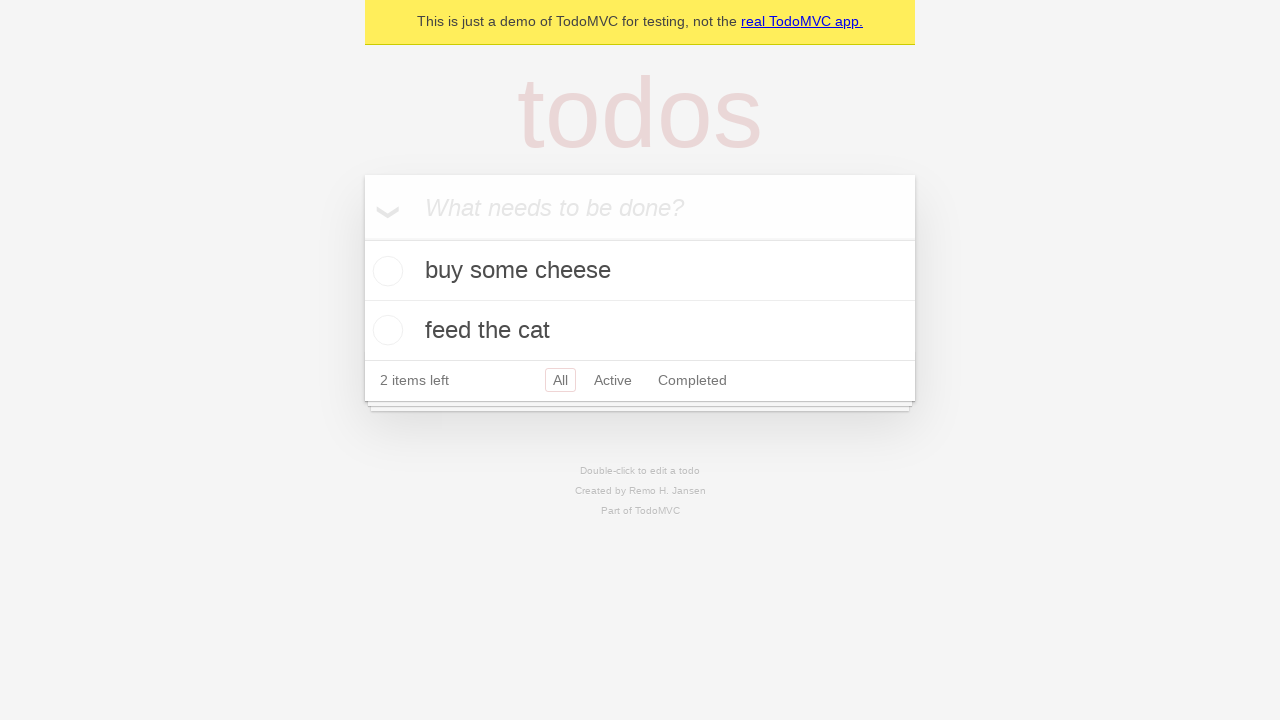

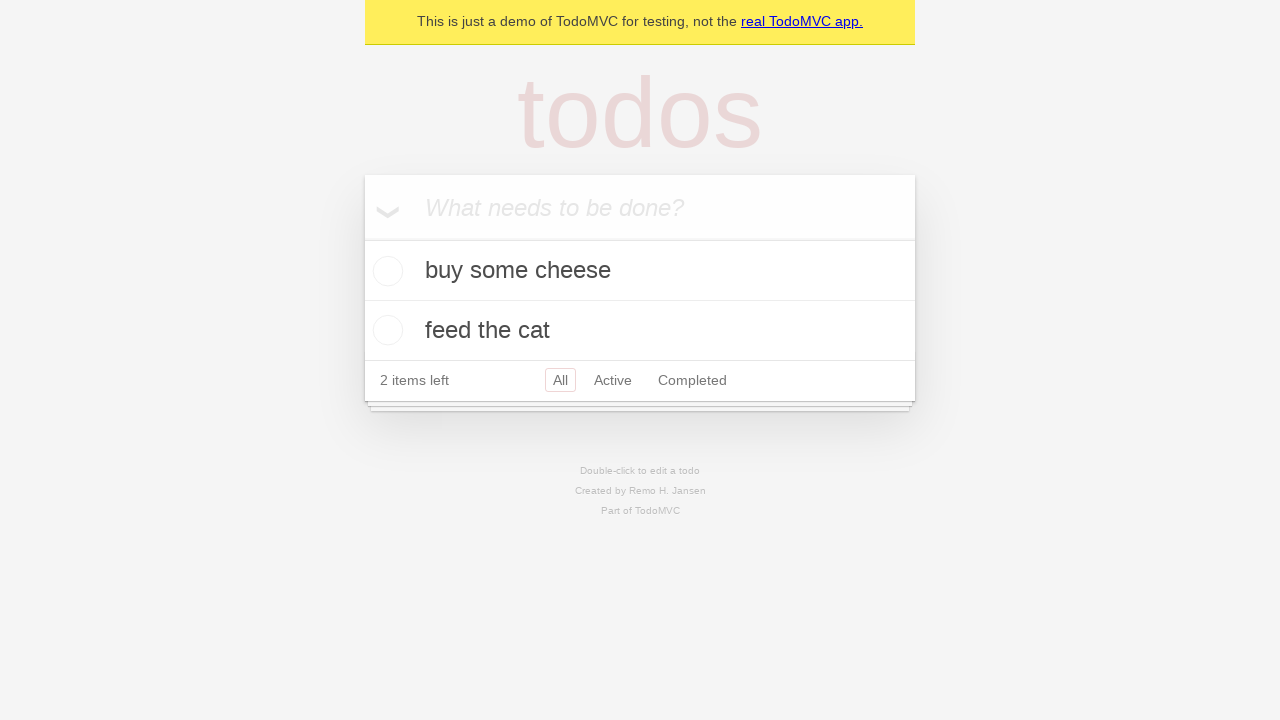